Tests search functionality by filling a search term field with different user names in a parameterized test

Starting URL: http://zero.webappsecurity.com/index.html

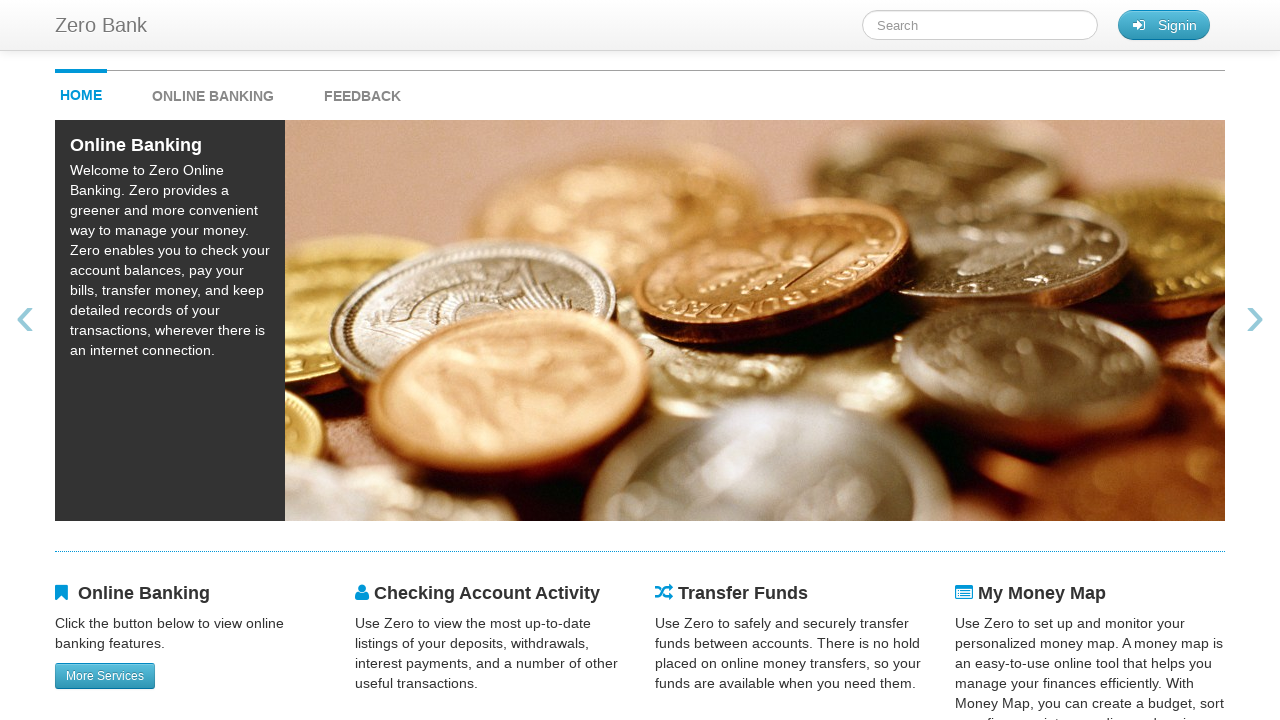

Filled search term field with 'Alice' on #searchTerm
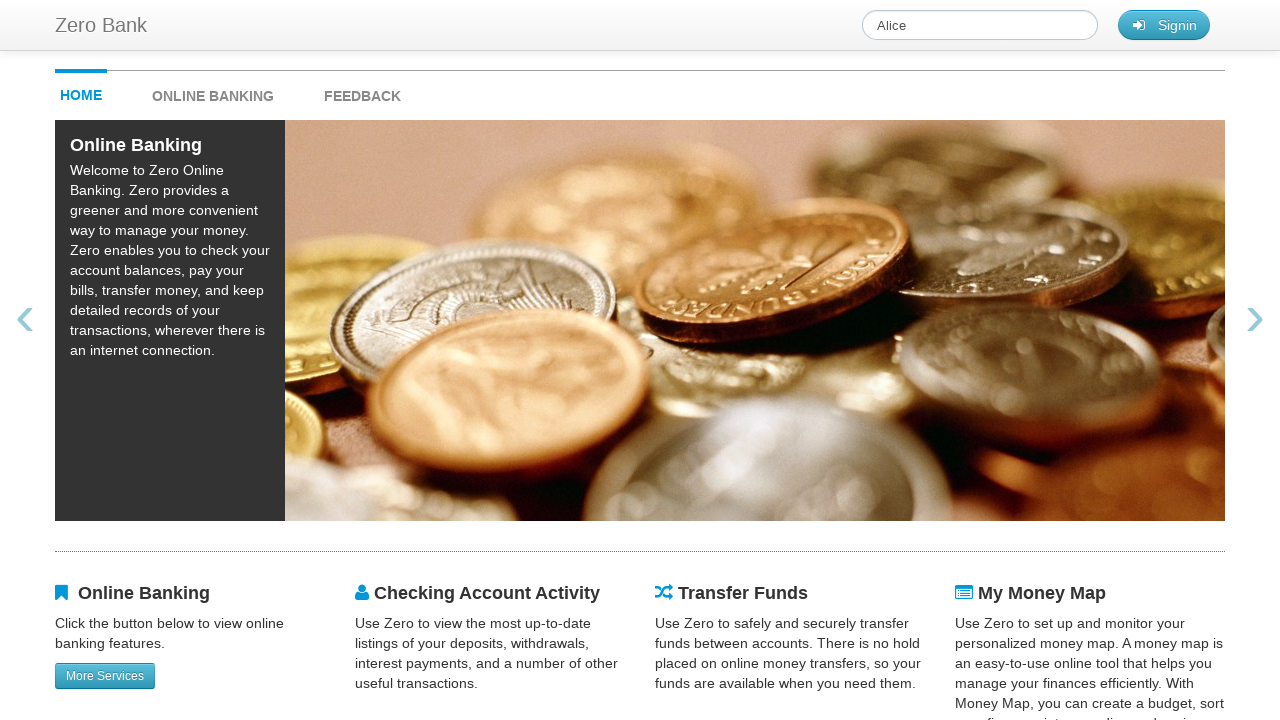

Waited 1000ms for search to process
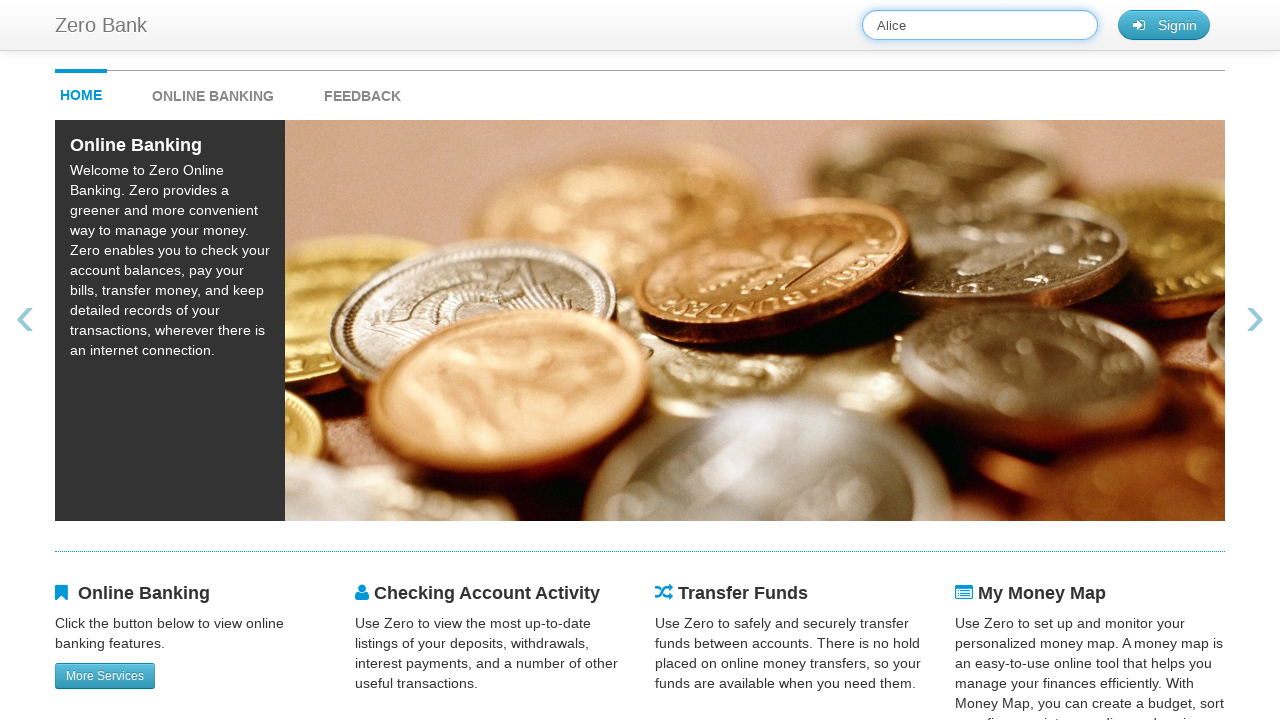

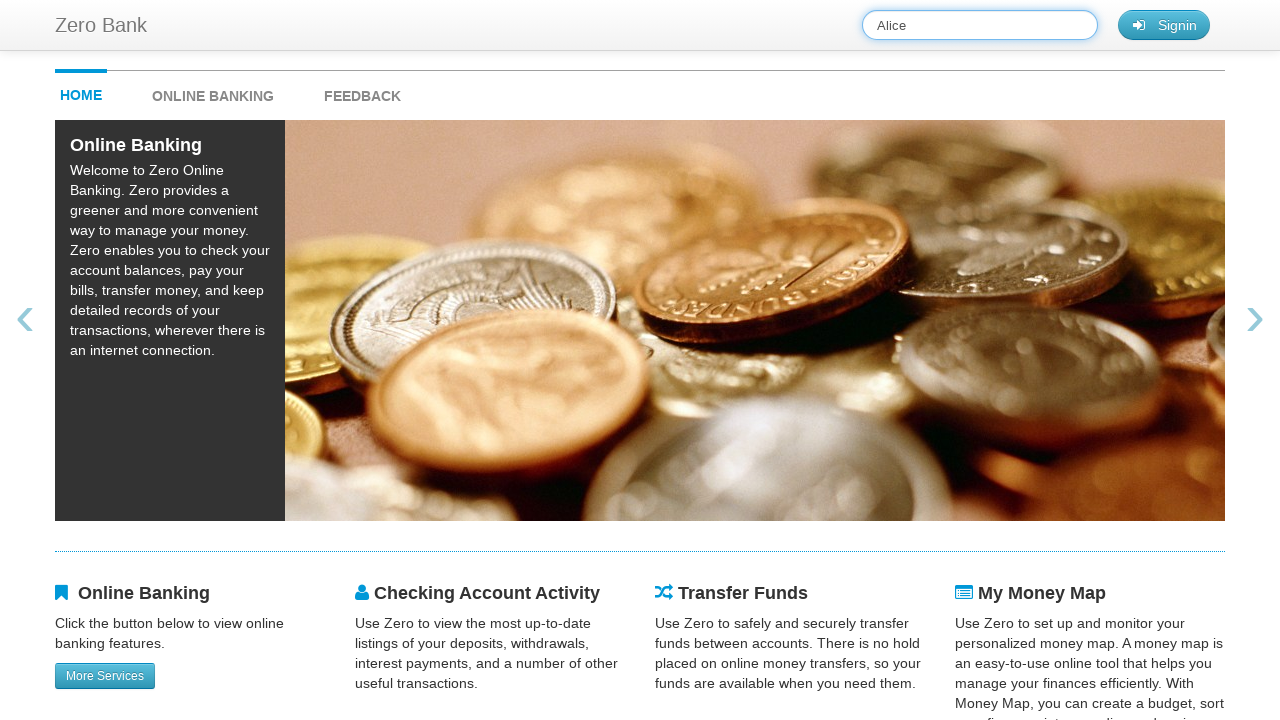